Tests JavaScript execution capabilities by filling form fields, clicking elements, and performing various scroll operations on a test automation practice page

Starting URL: https://testautomationpractice.blogspot.com/

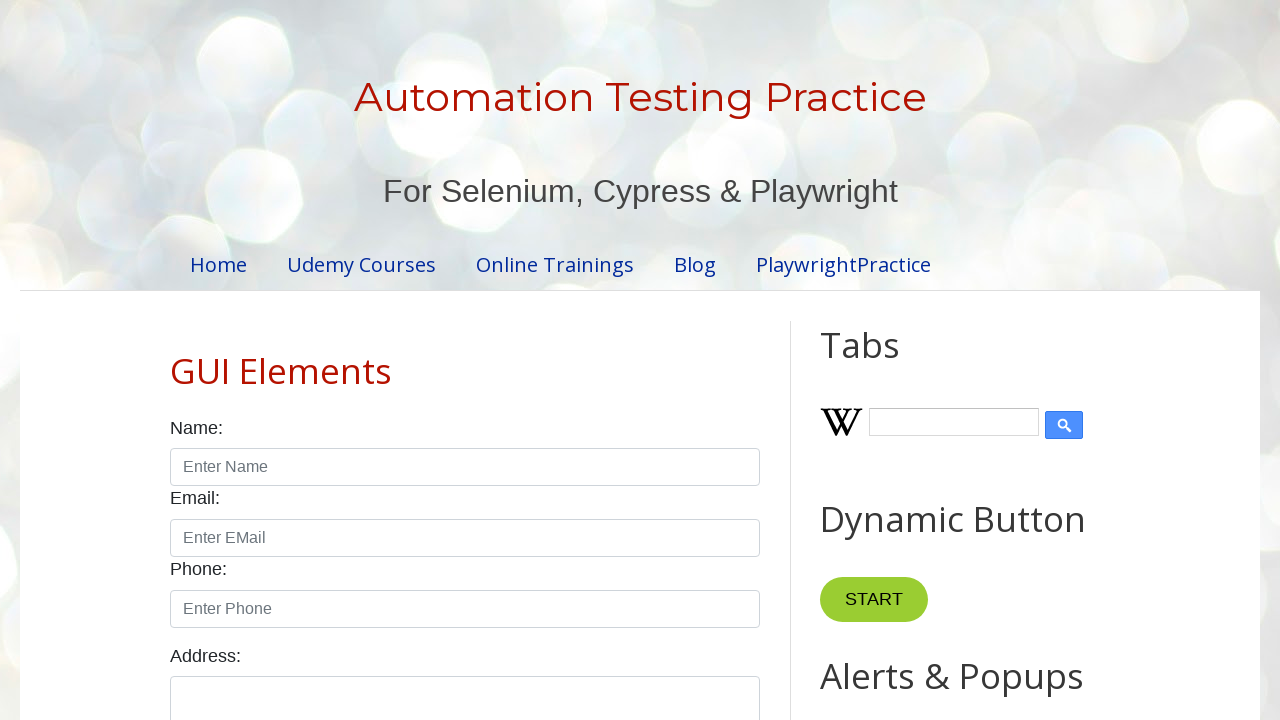

Filled name input field with 'Srikanth' using JavaScript
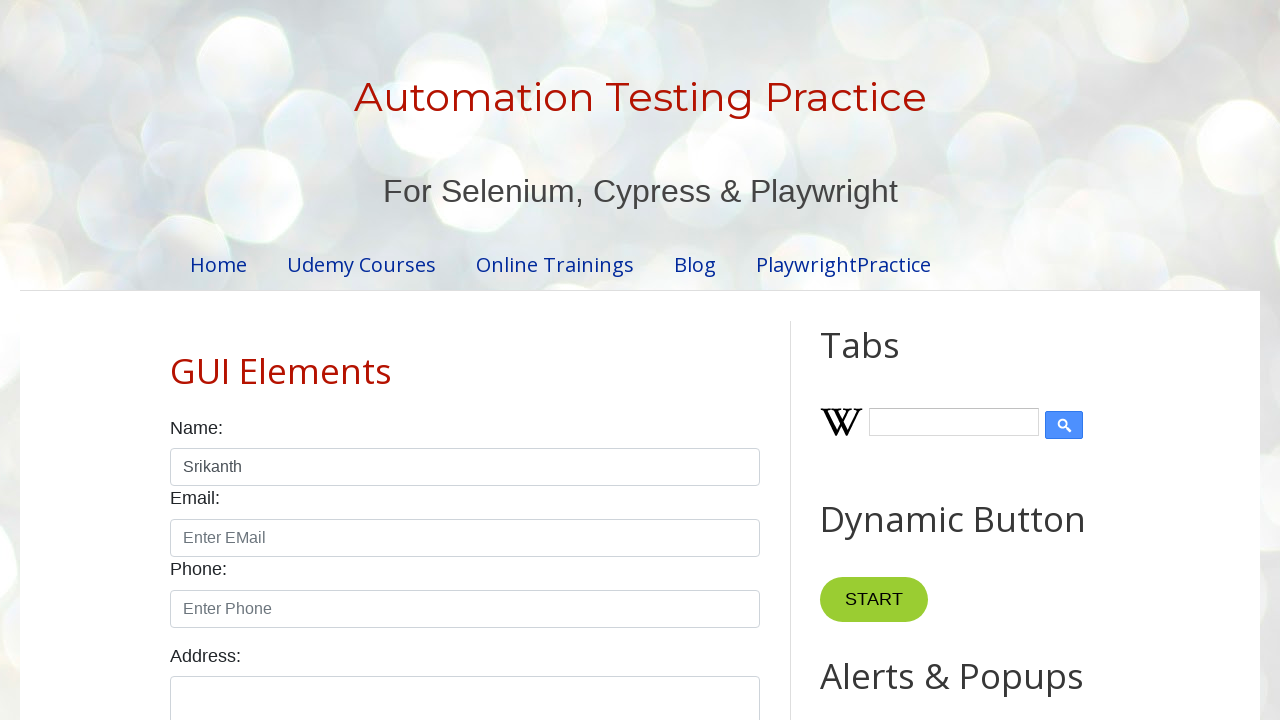

Applied red border style to name input field
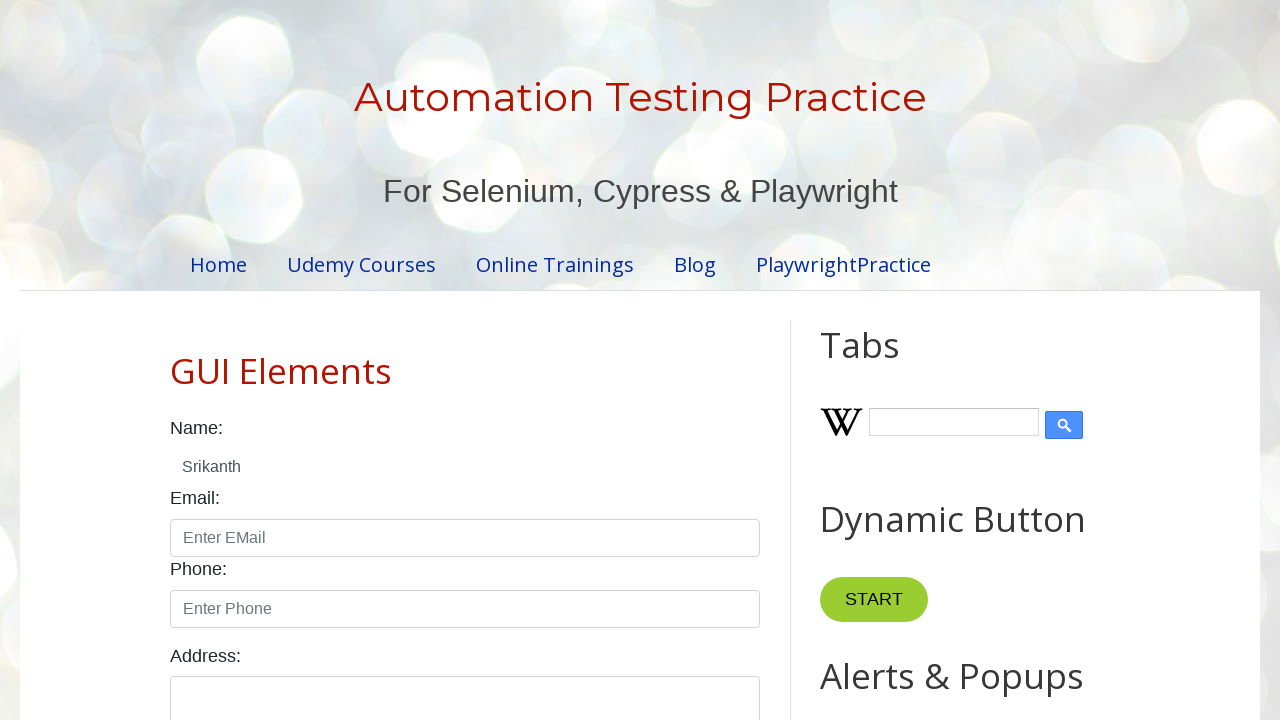

Filled email input field with 'sri123@gmail.com' using JavaScript
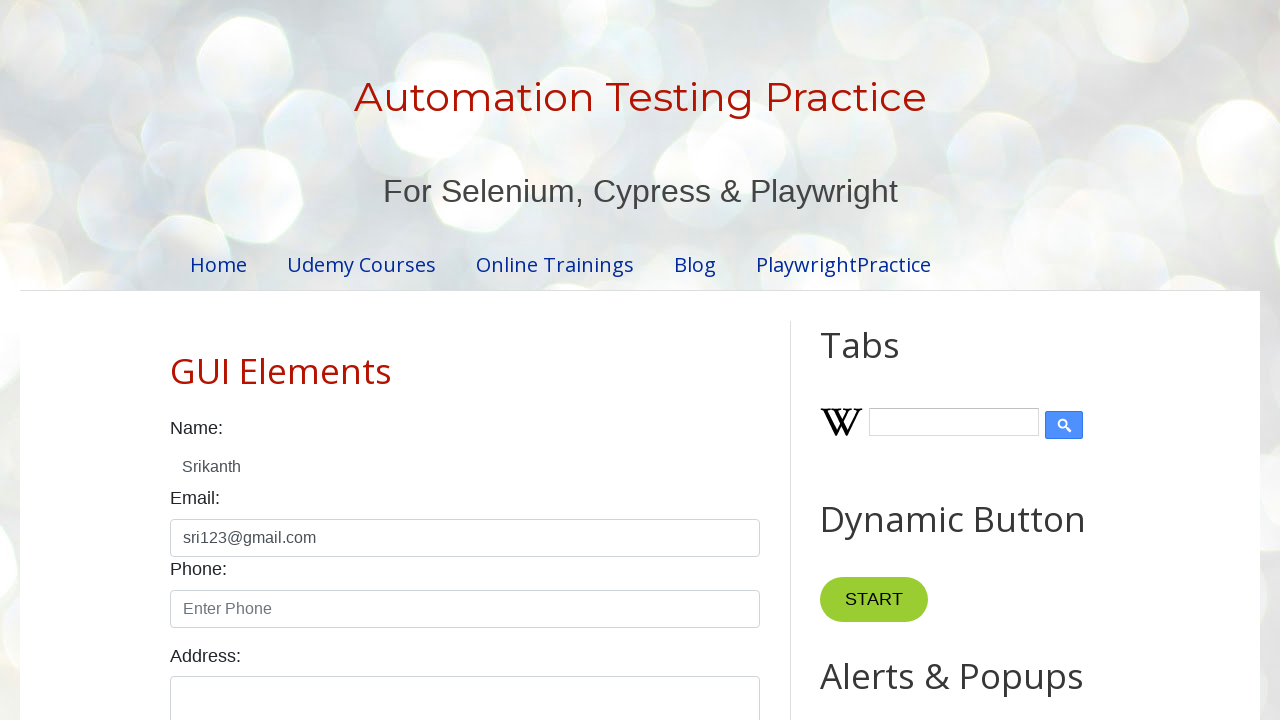

Clicked male radio button using JavaScript
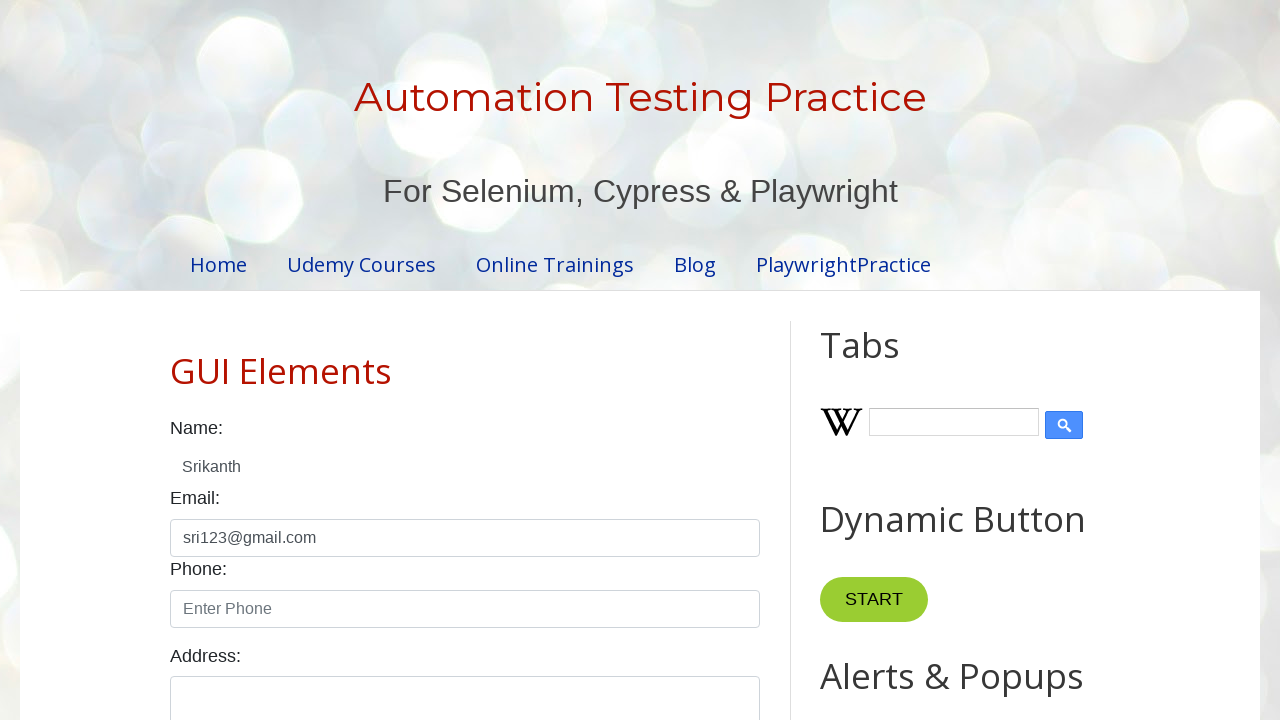

Applied blue color style to male radio button label
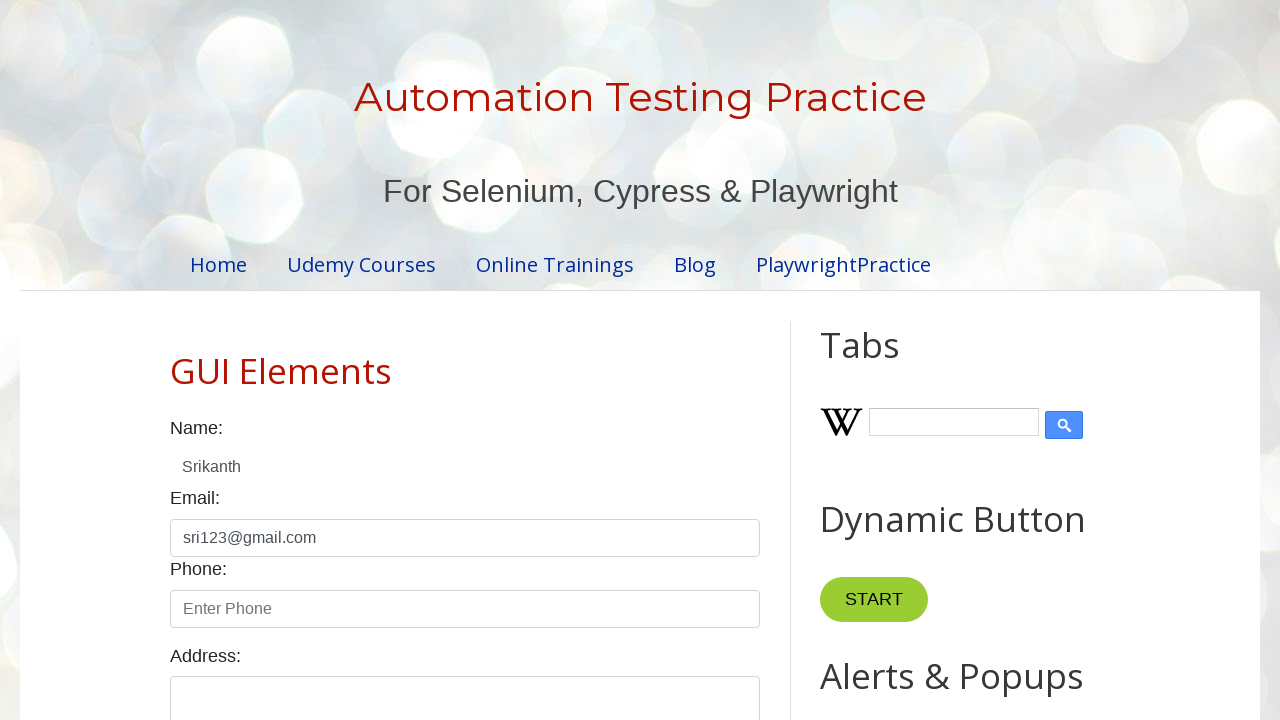

Clicked Sunday checkbox using JavaScript
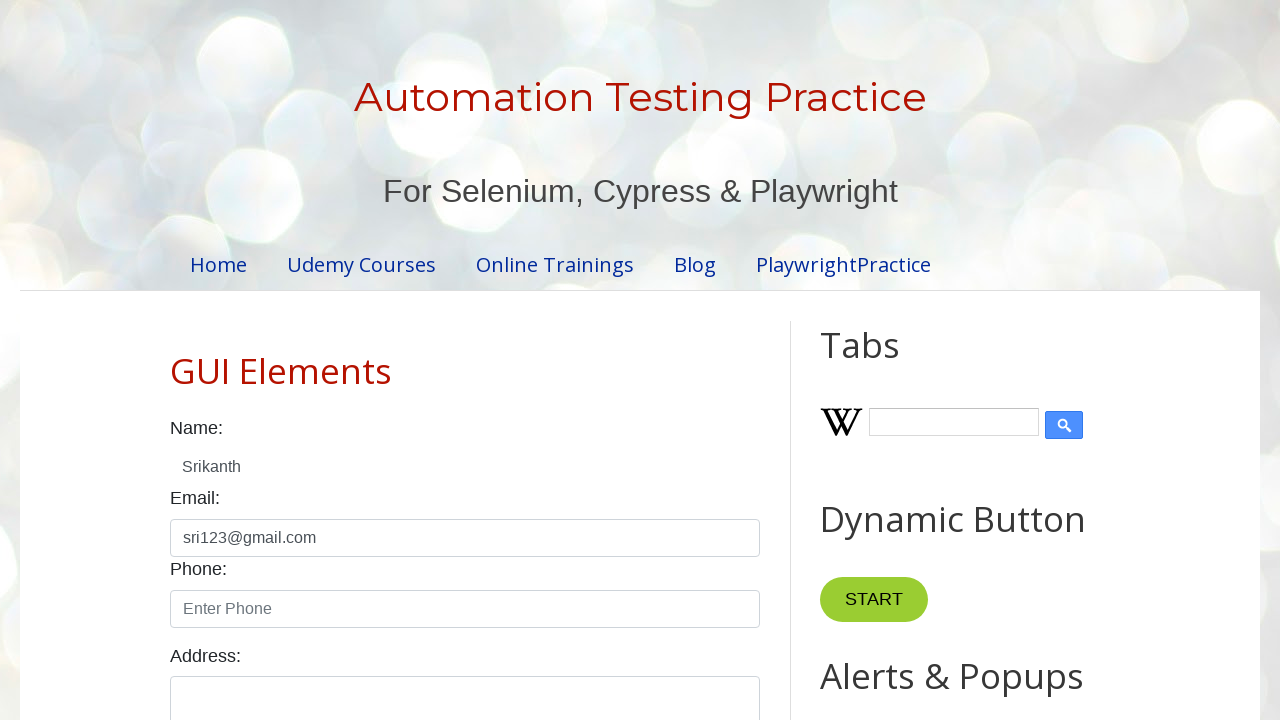

Scrolled down the page by 3000 pixels
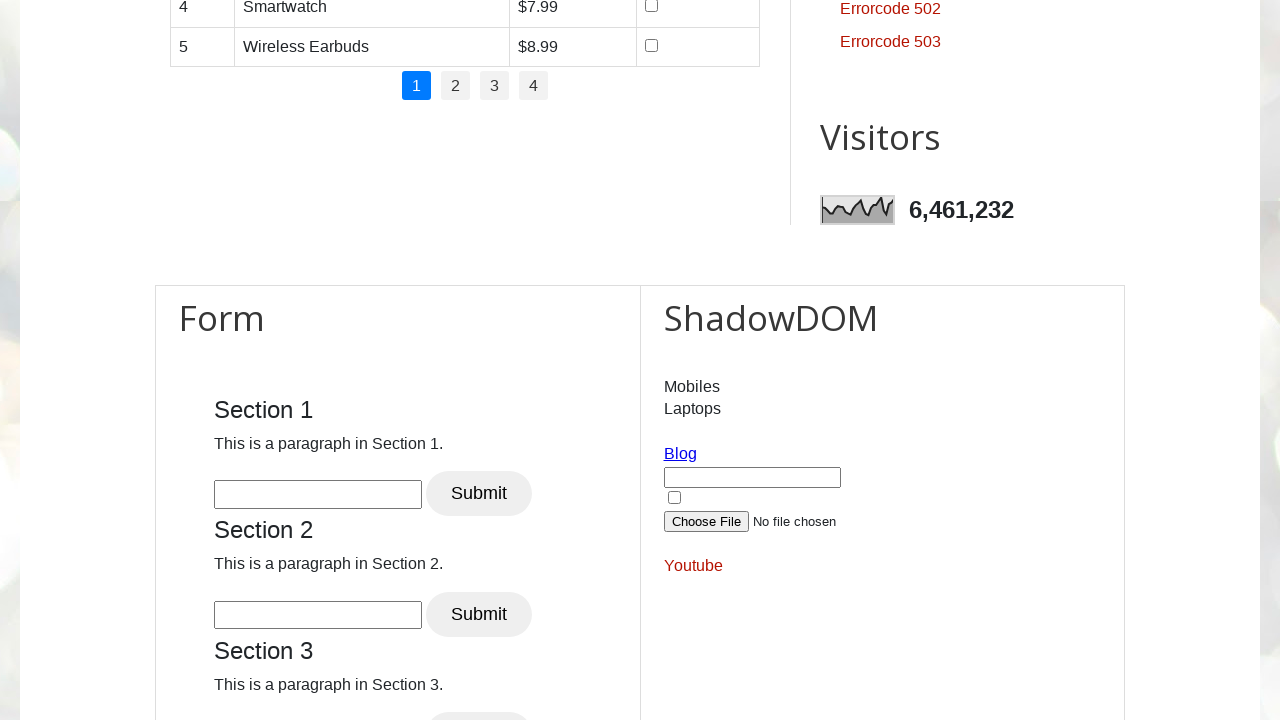

Located HTML1 element on the page
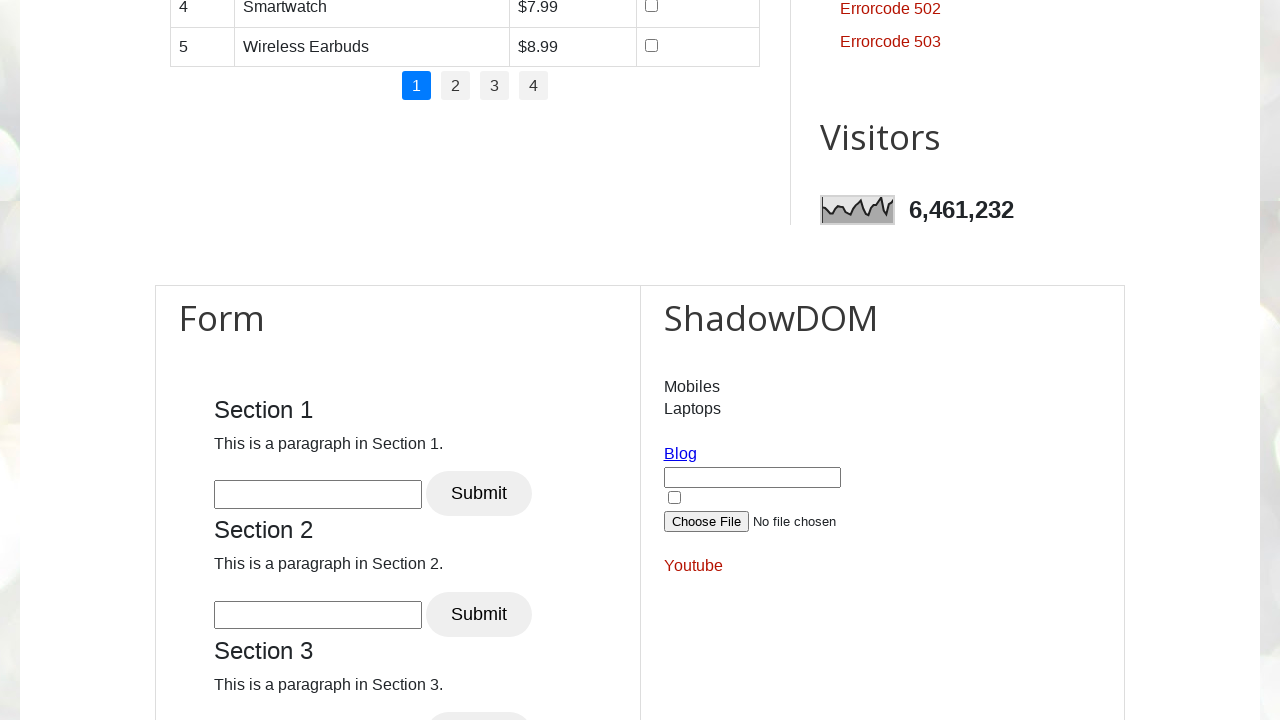

Scrolled to HTML1 element into view
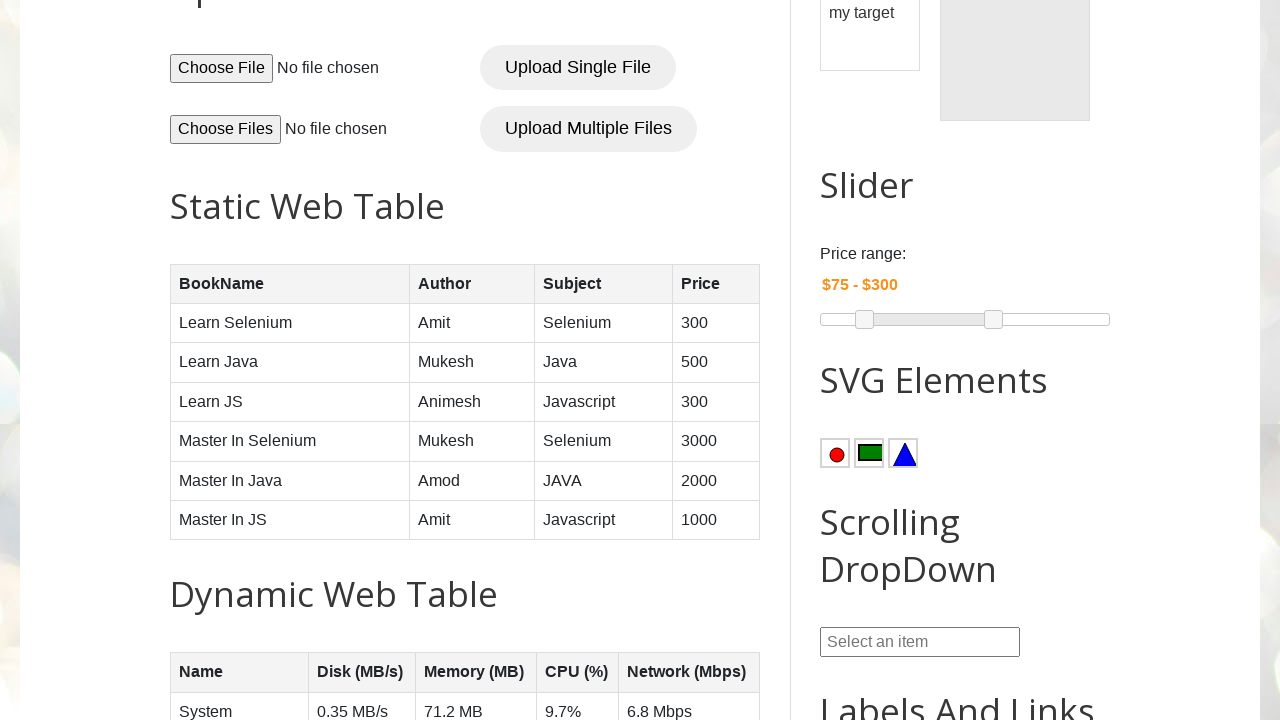

Scrolled to the bottom of the page
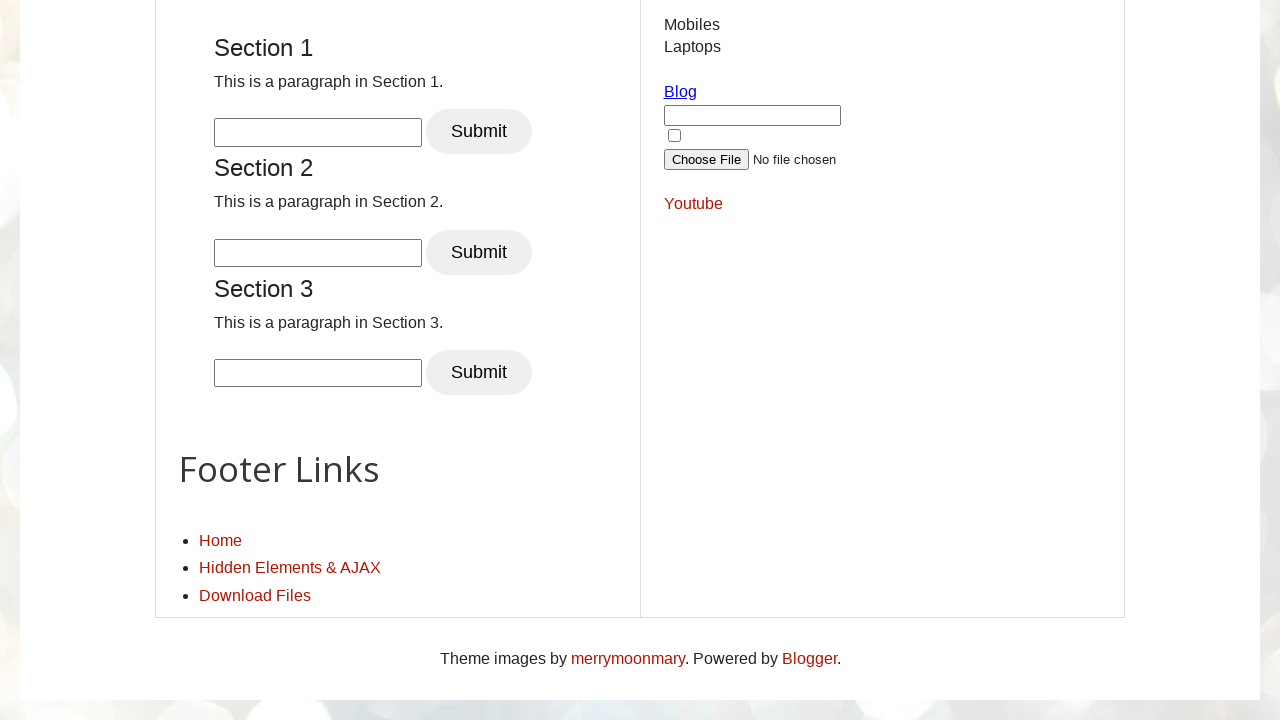

Waited 3 seconds to observe scroll effect
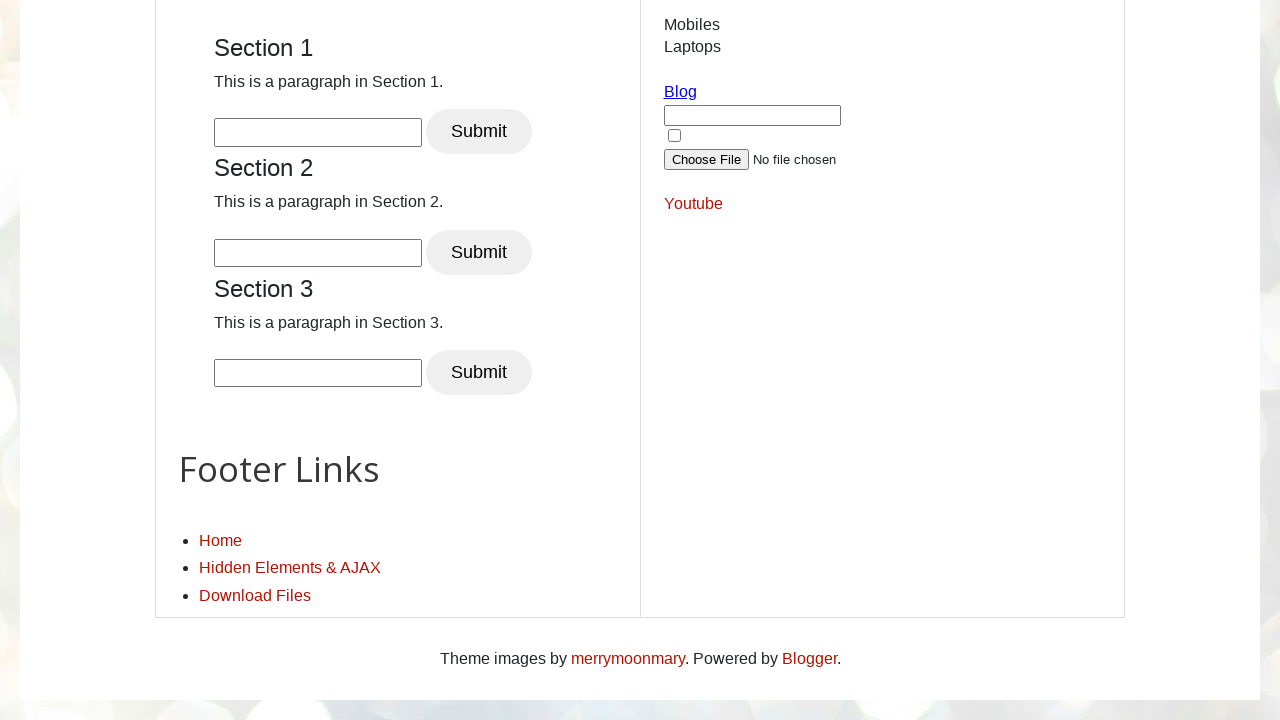

Scrolled back to the top of the page
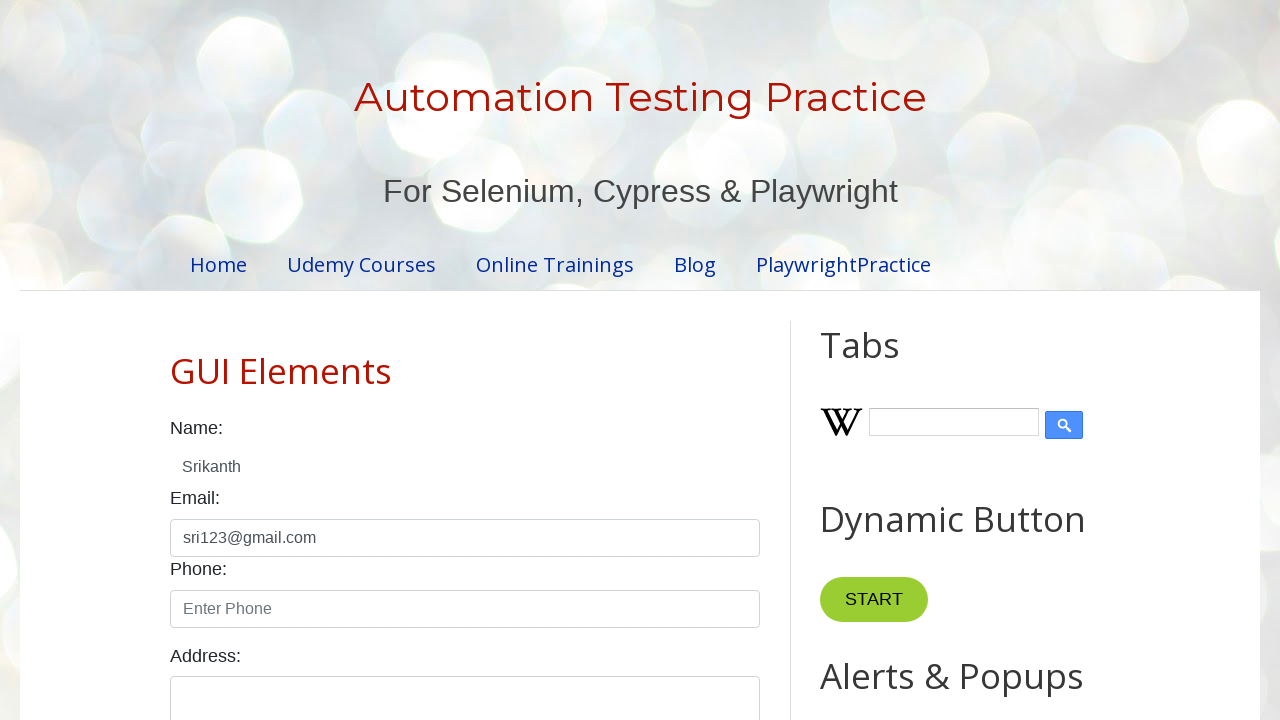

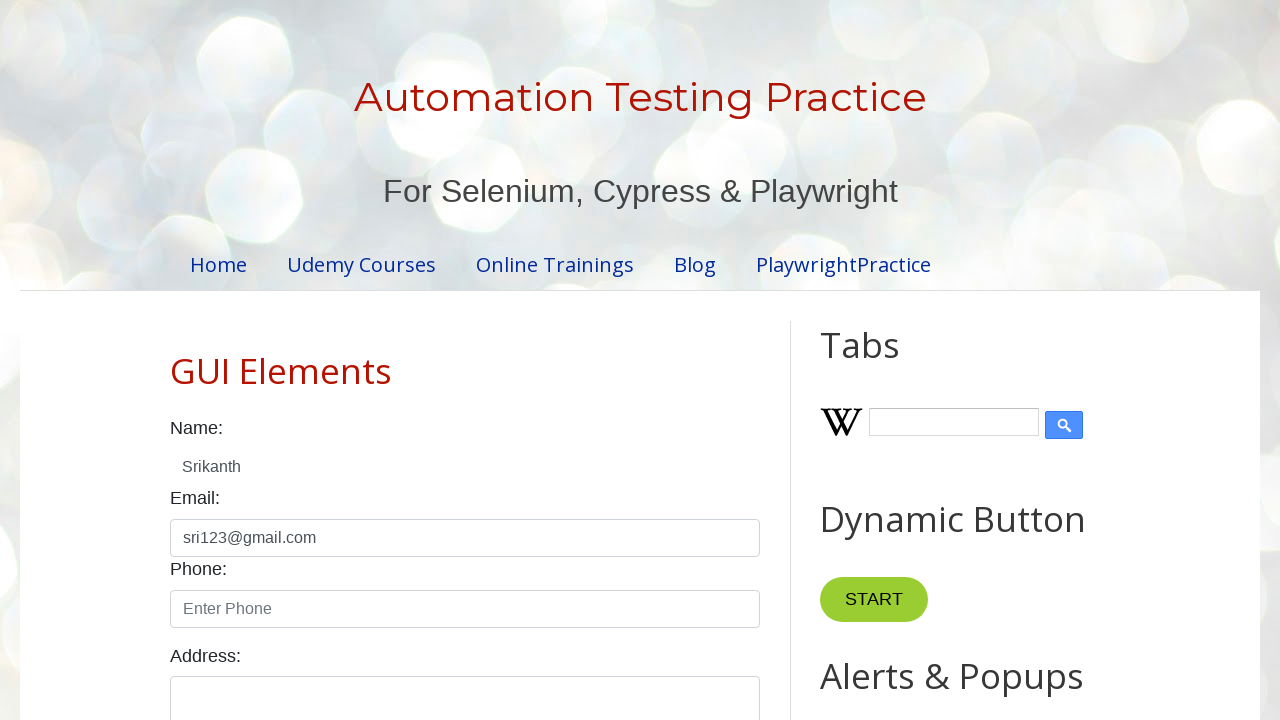